Tests keyboard actions by typing text with the Shift key held down to produce uppercase text in a firstname input field on a practice page.

Starting URL: https://awesomeqa.com/practice.html

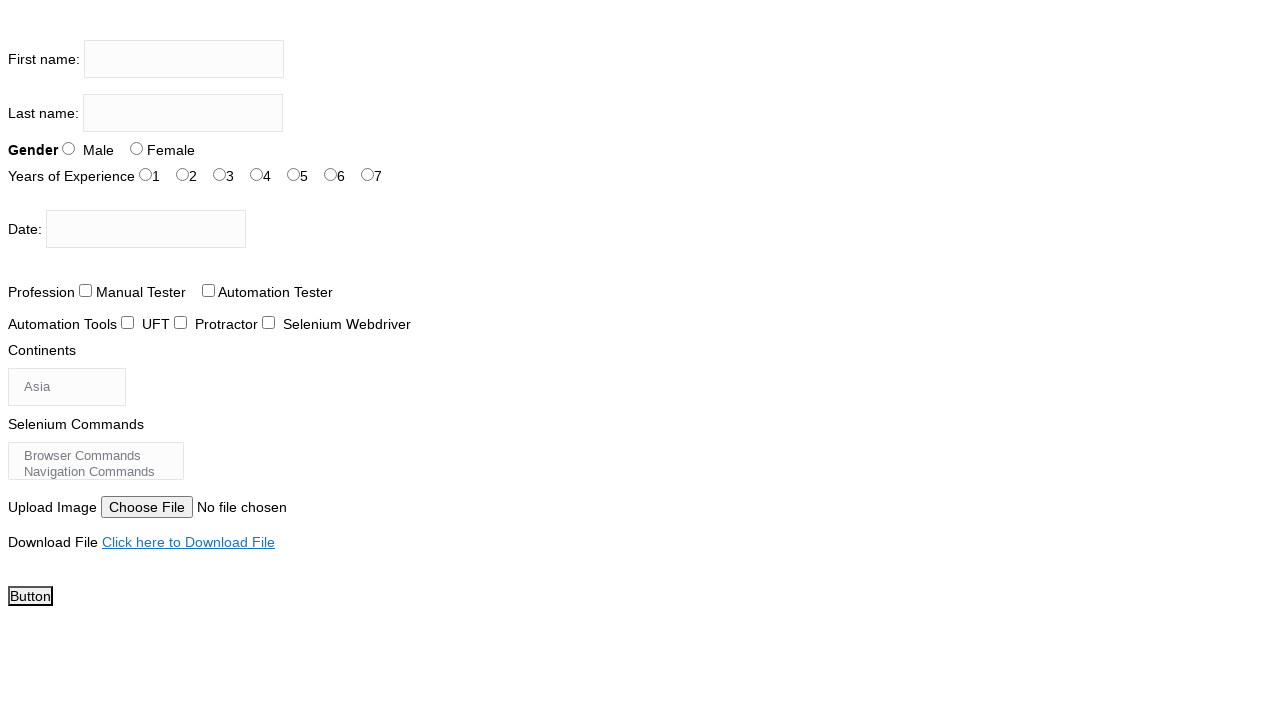

Located the firstname input field
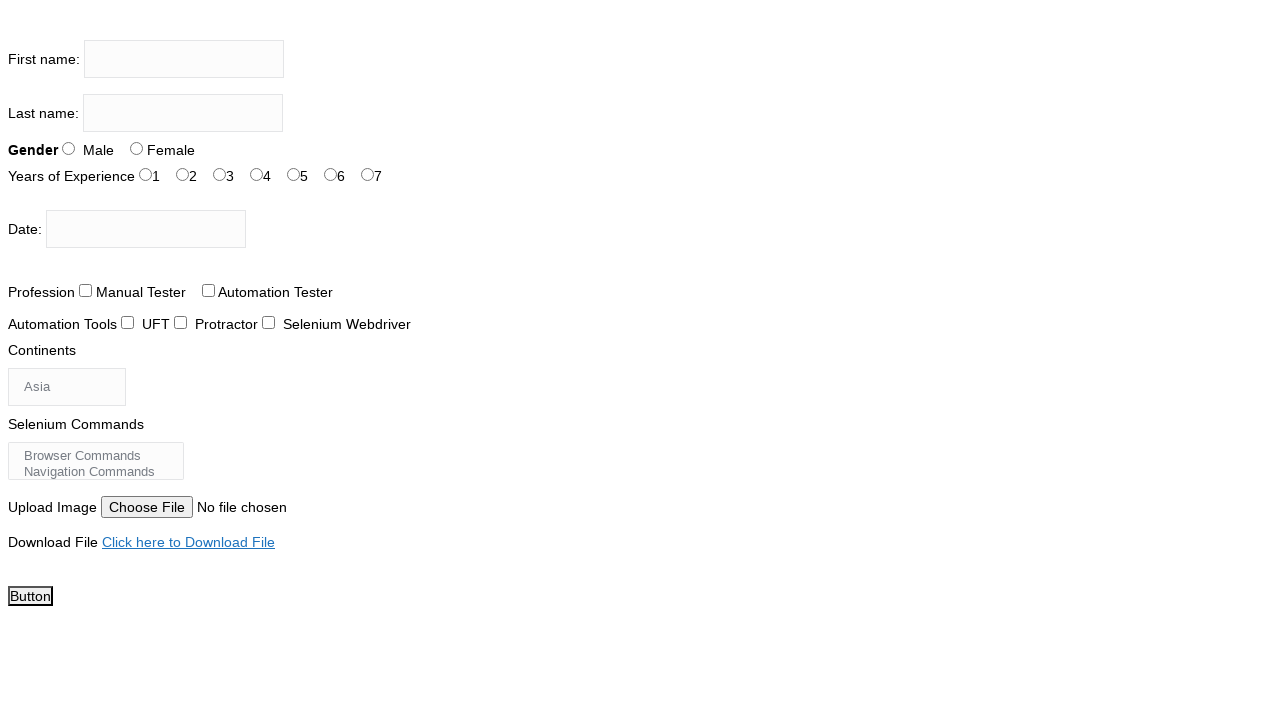

Clicked on the firstname input field at (184, 59) on input[name='firstname']
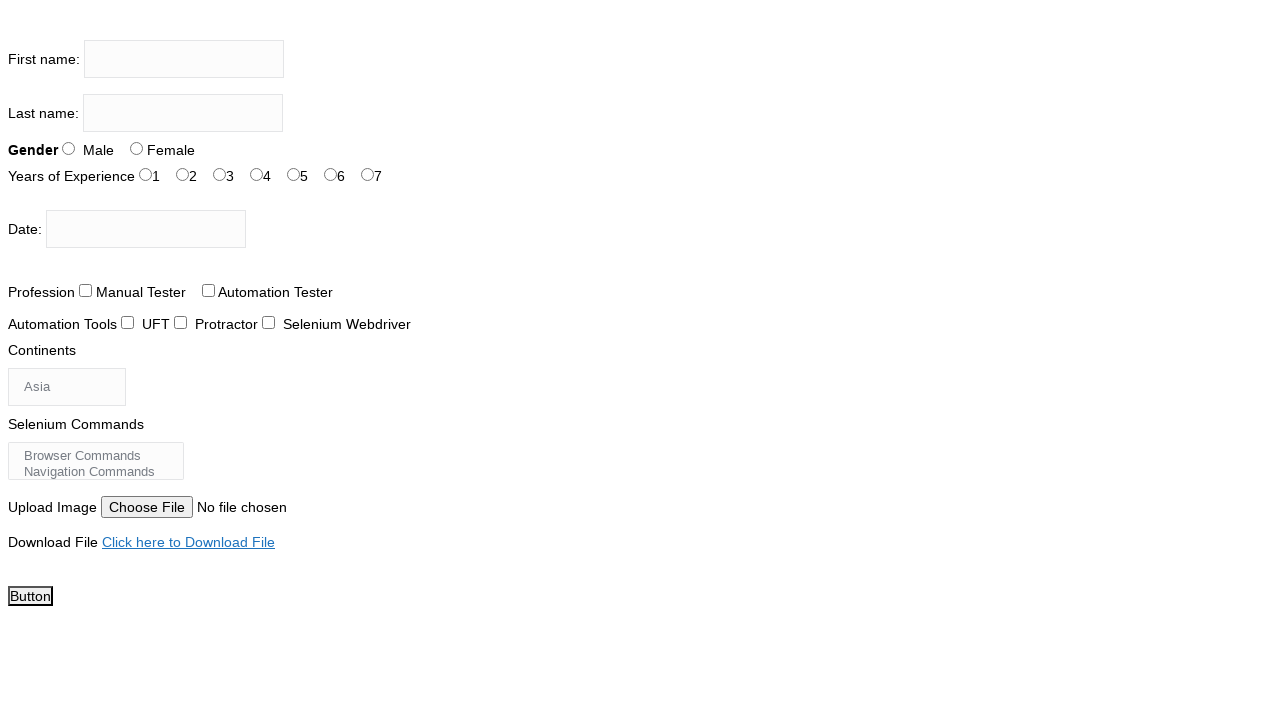

Held down Shift key
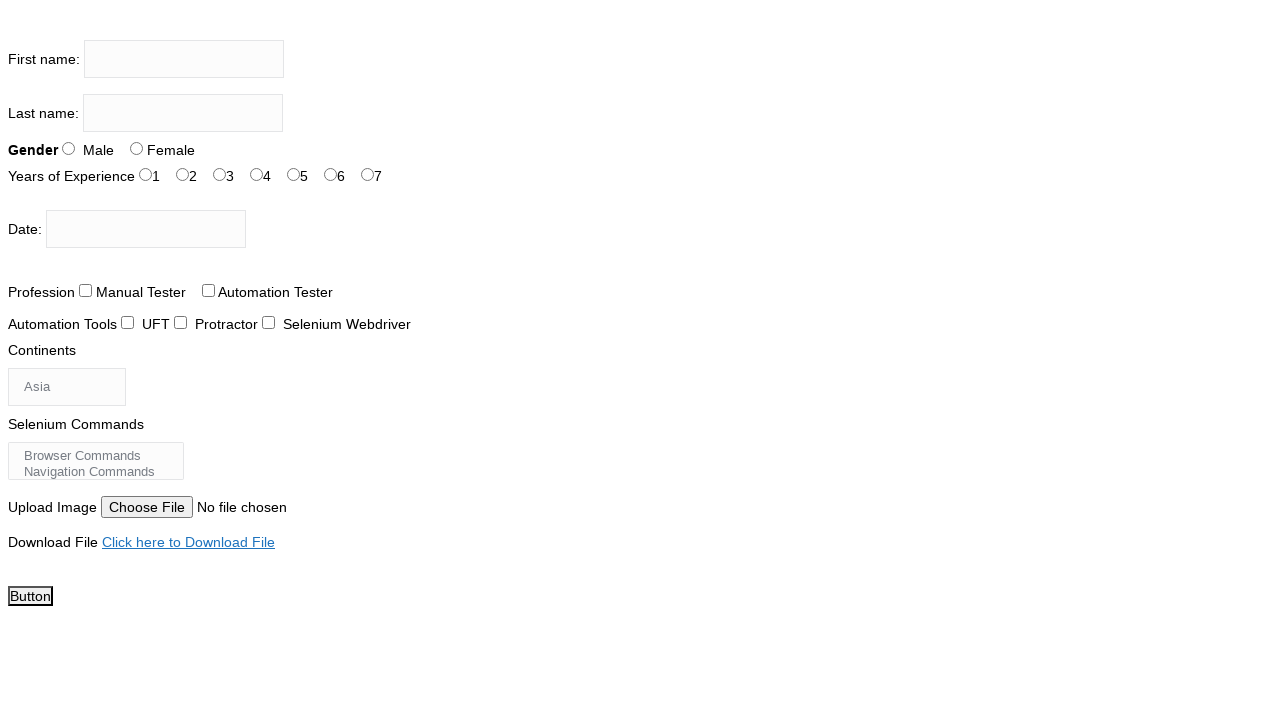

Typed 'the testing' with Shift held down to produce uppercase text
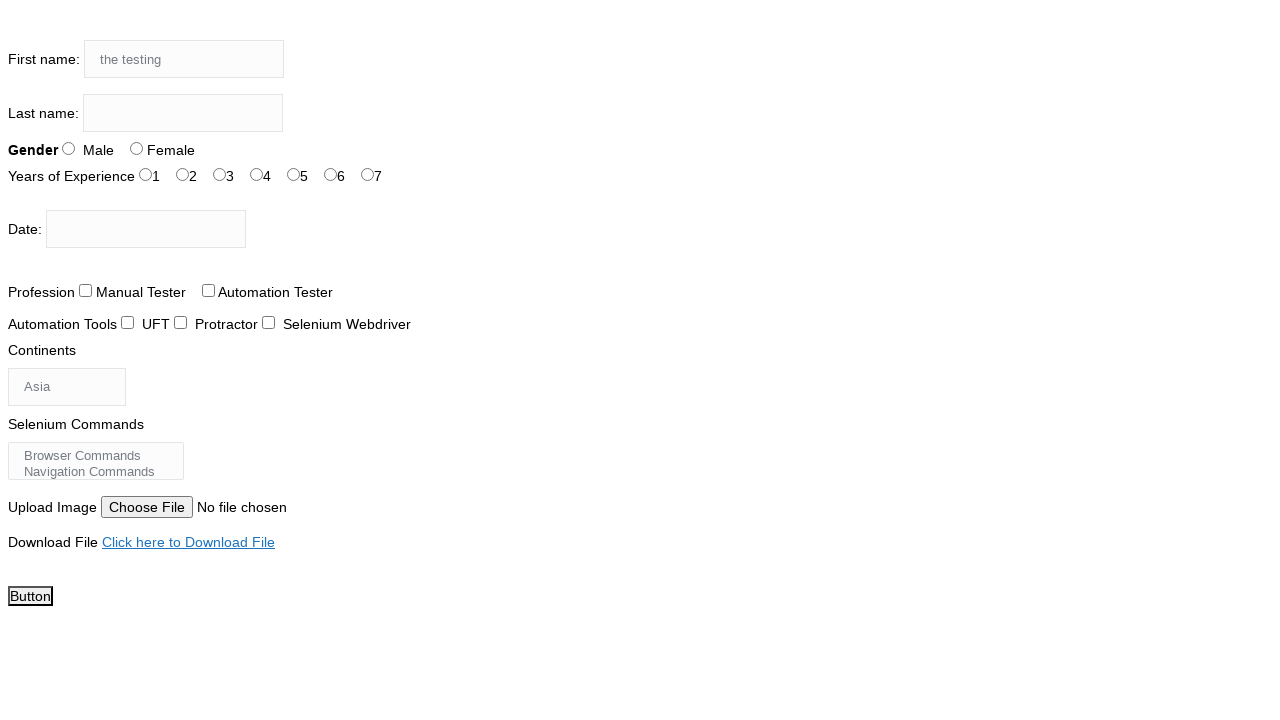

Released Shift key
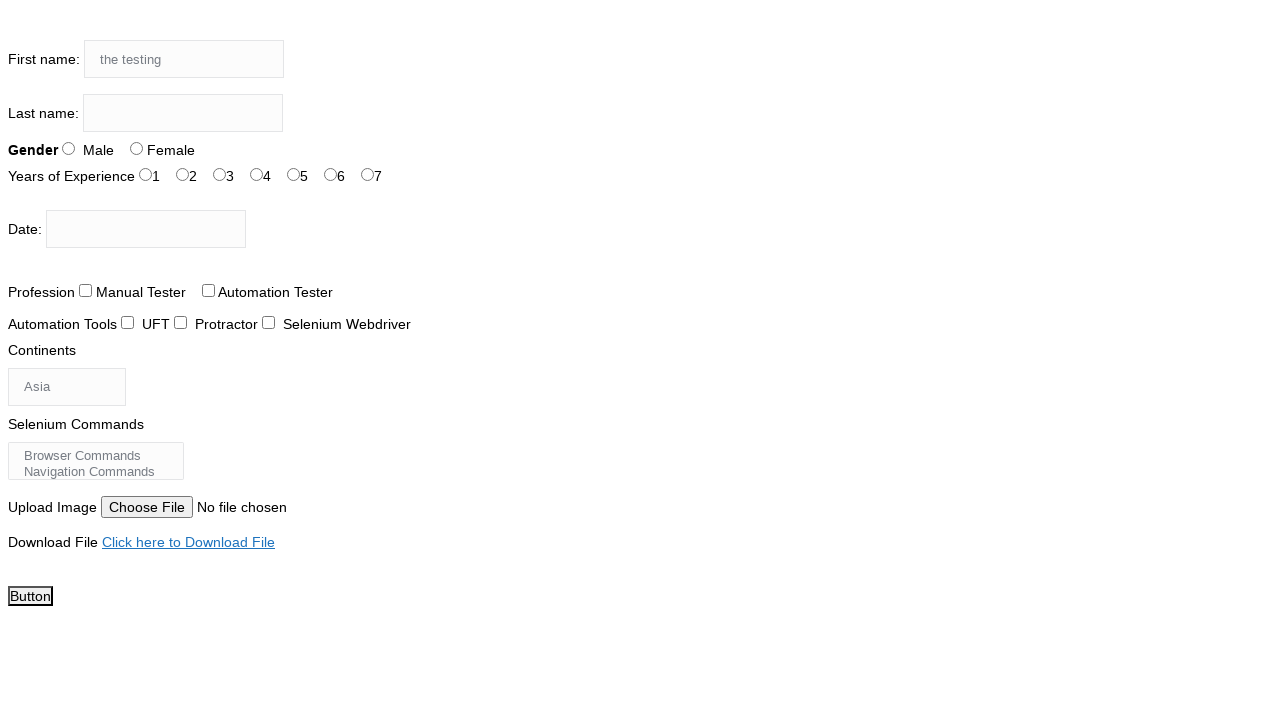

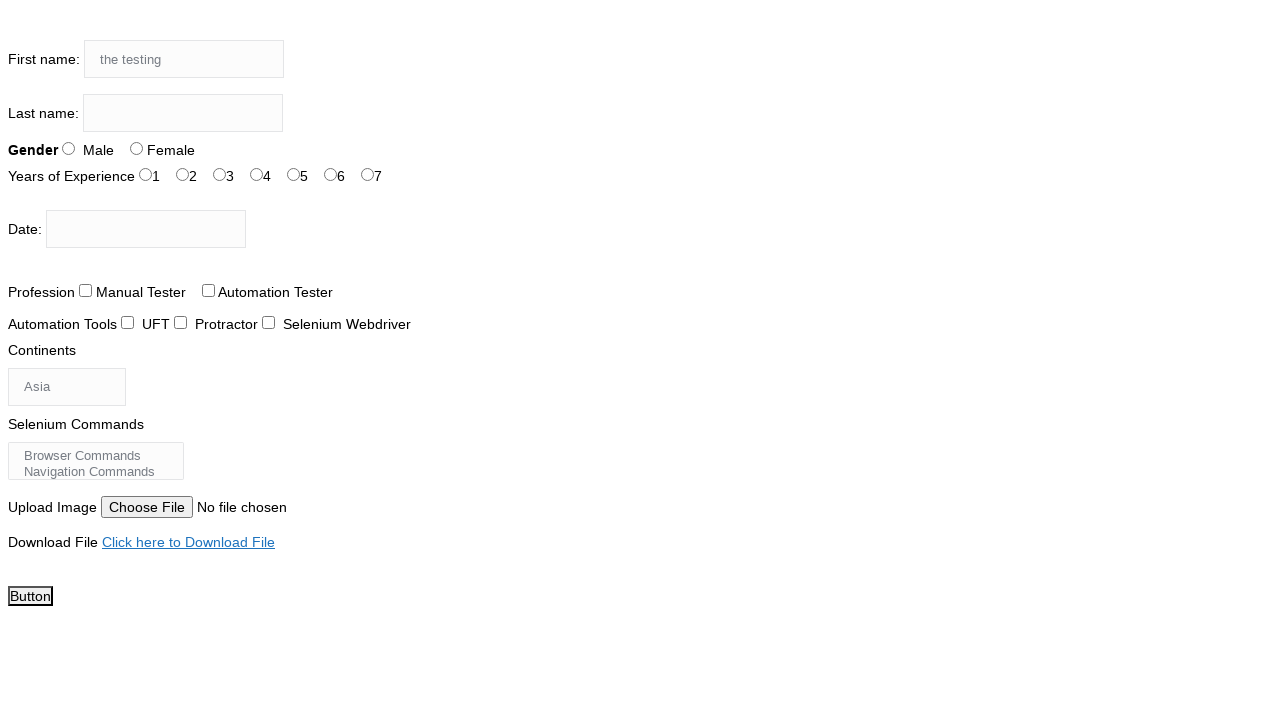